Tests drag and drop functionality by dragging element A and dropping it onto element B

Starting URL: https://the-internet.herokuapp.com/drag_and_drop

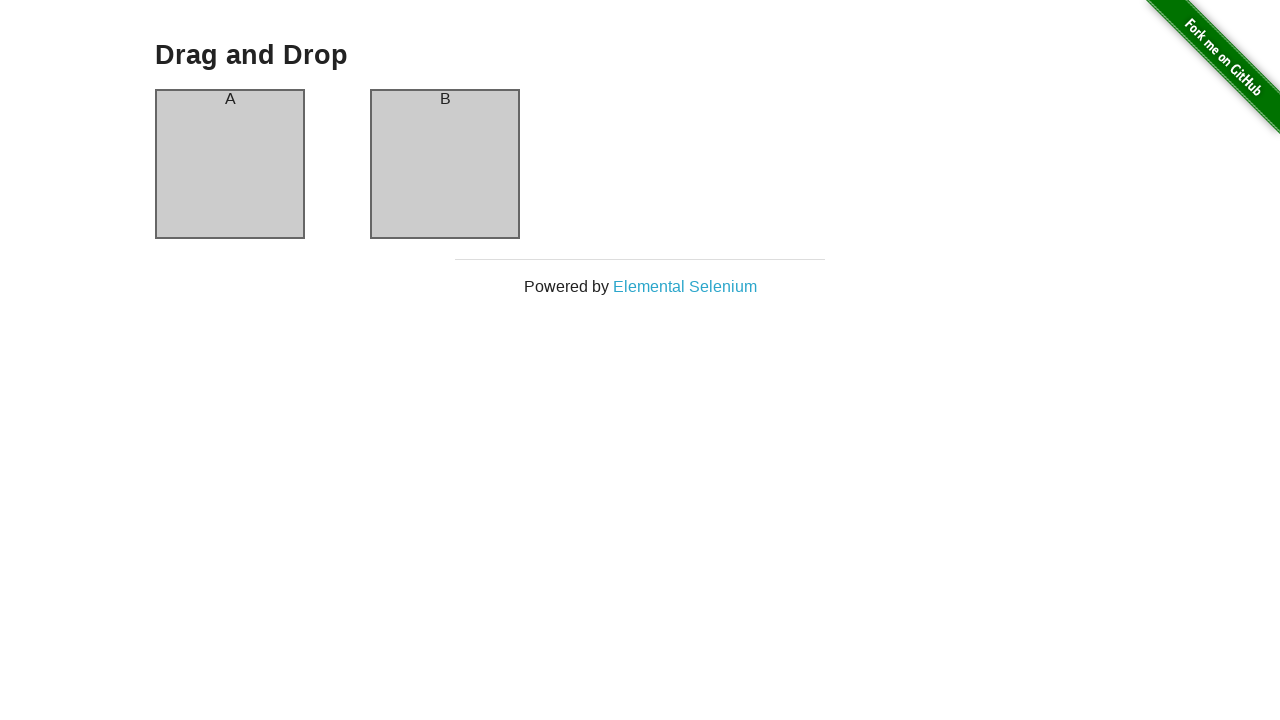

Located source element (column-a) for drag and drop
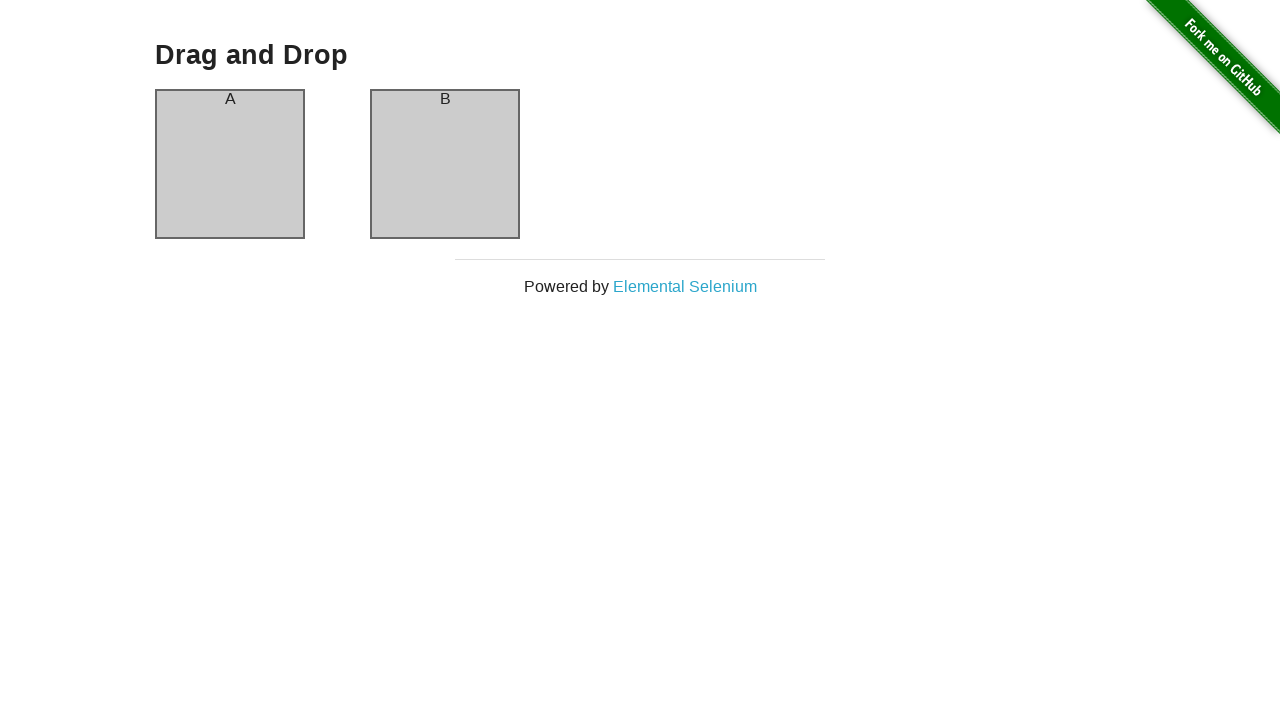

Located destination element (column-b) for drag and drop
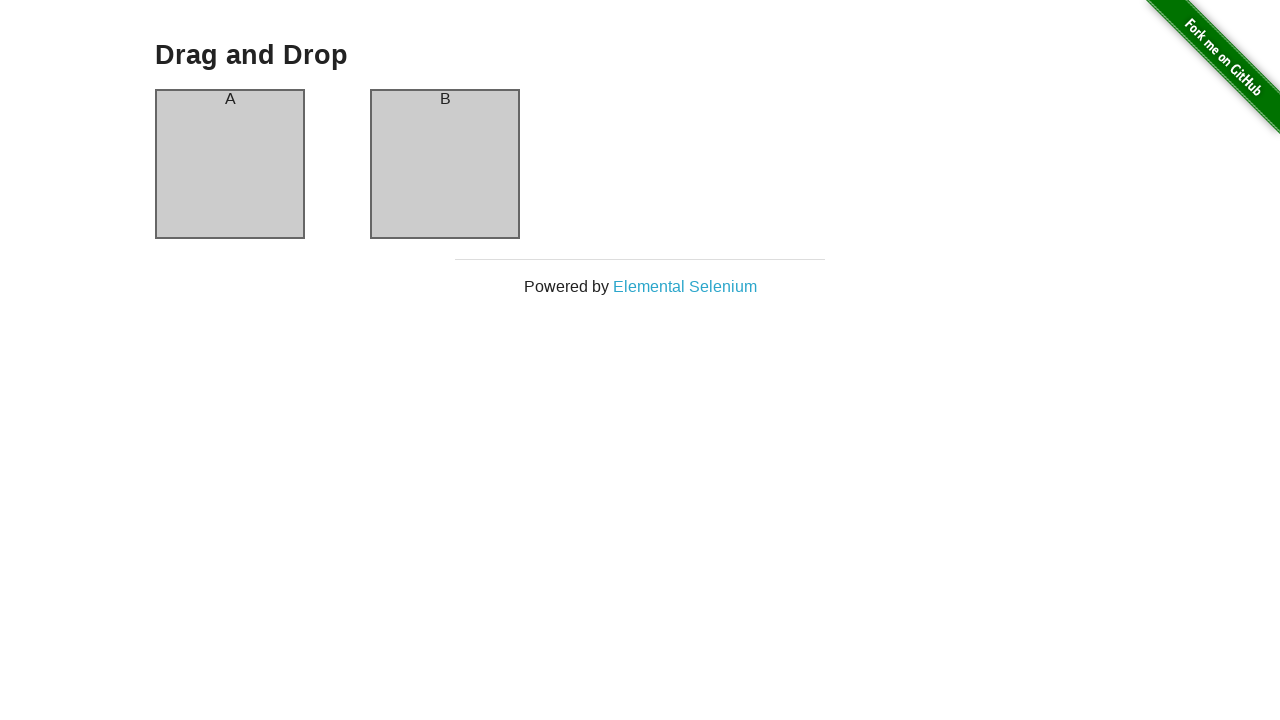

Dragged element A onto element B at (445, 164)
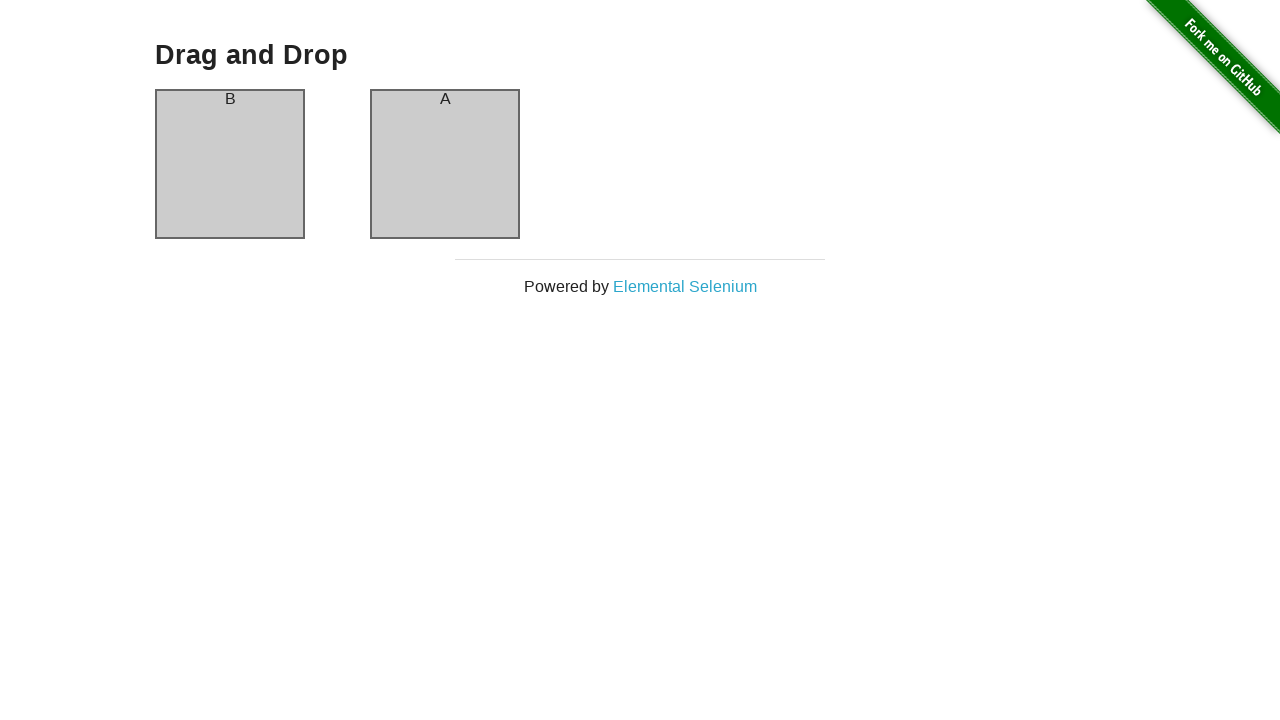

Waited 1 second for visual confirmation of drag and drop
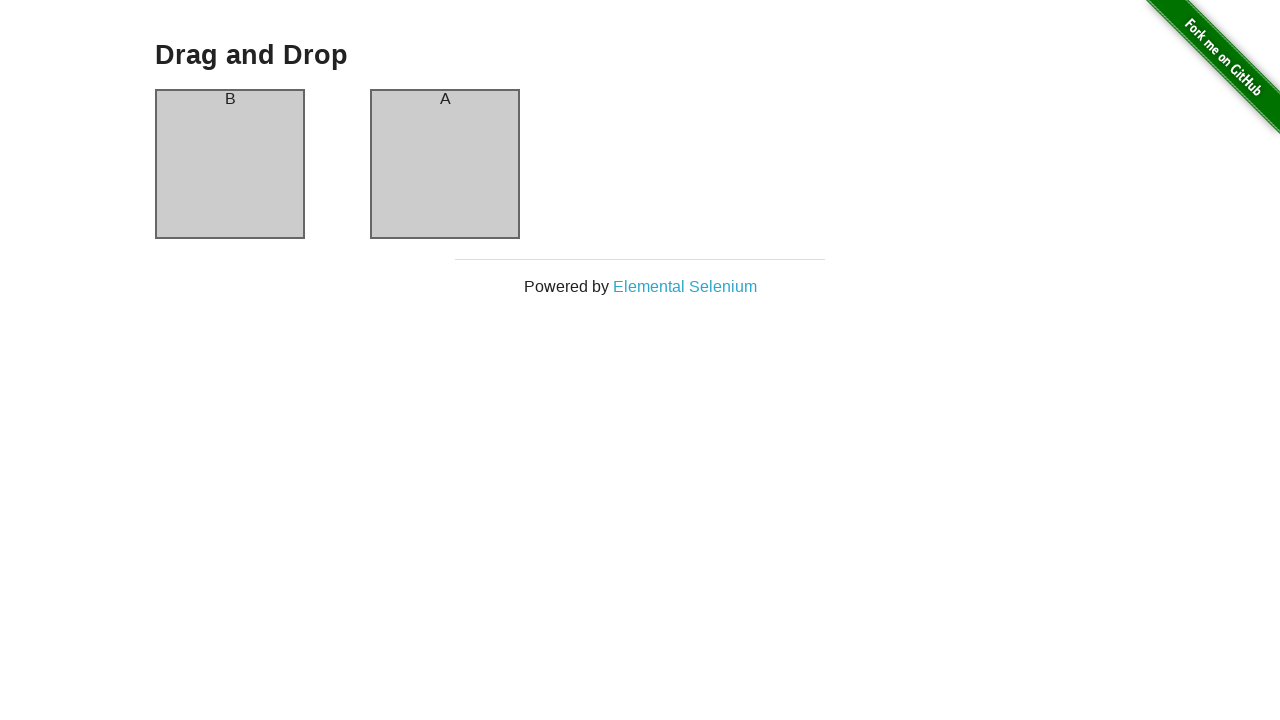

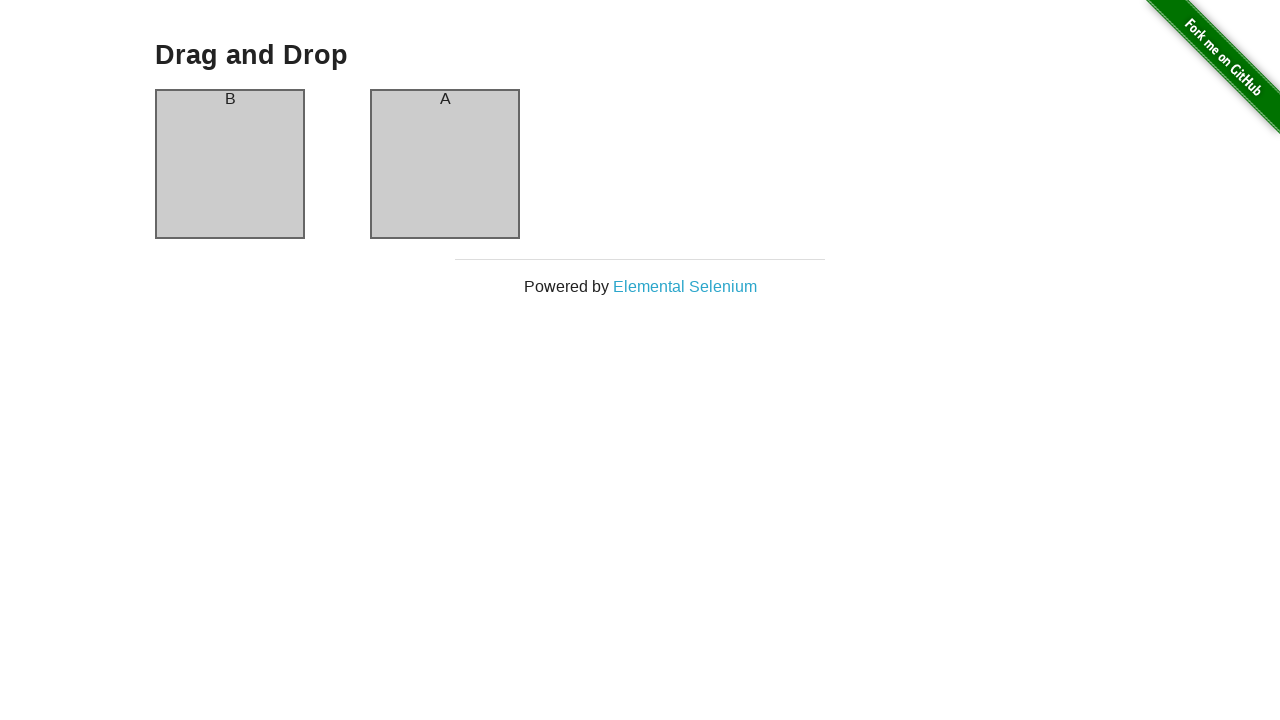